Tests multi-select dropdown functionality by selecting and deselecting various options using different methods (visible text, index, and value)

Starting URL: https://training-support.net/webelements/selects

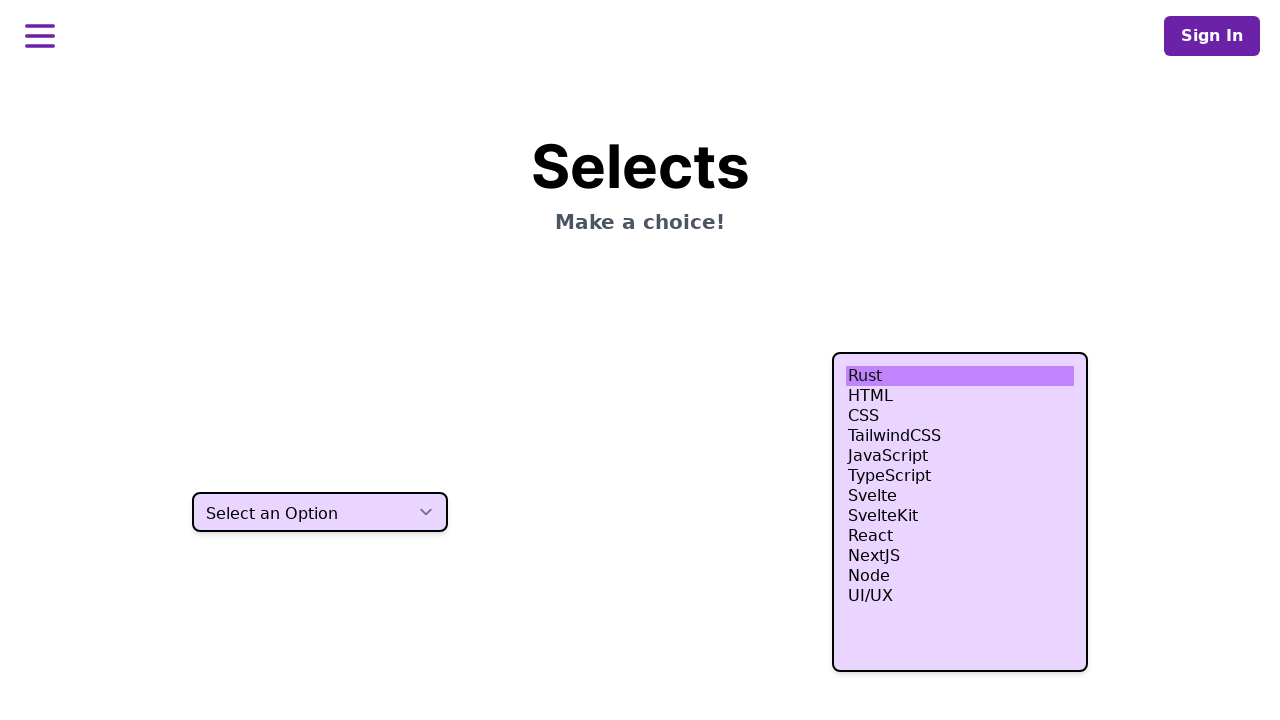

Located multi-select dropdown element
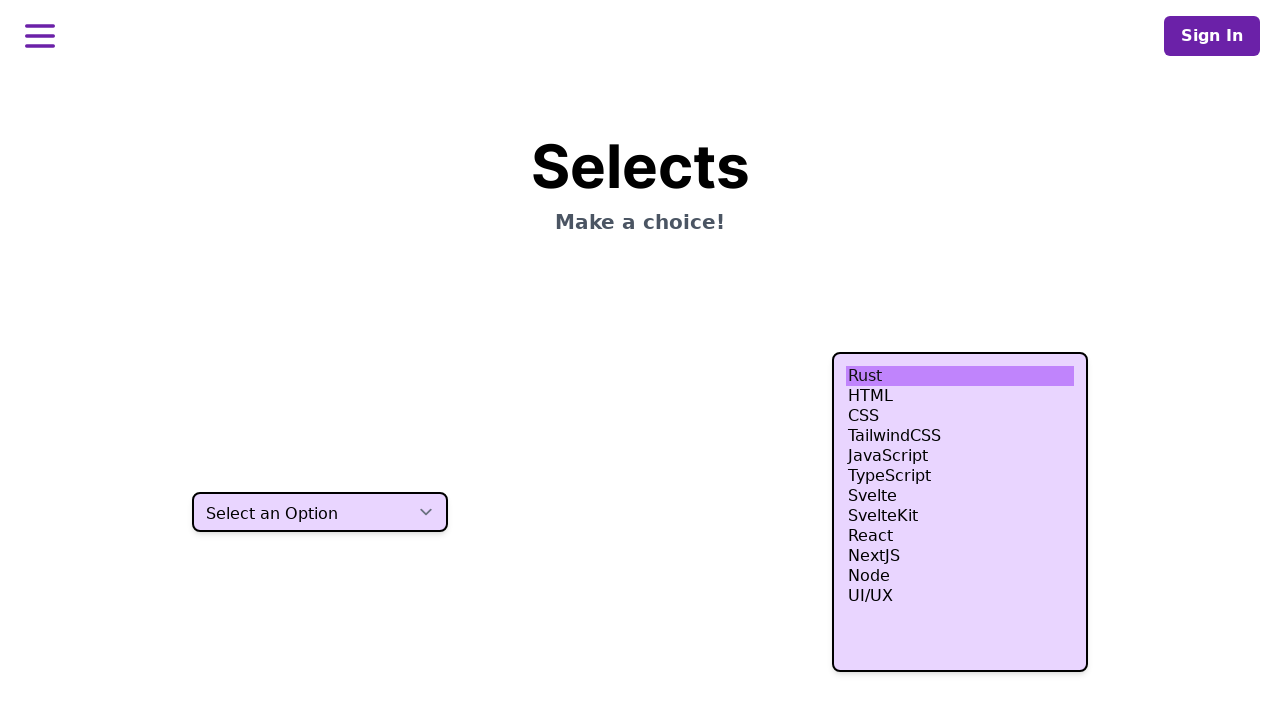

Selected 'HTML' option using visible text on select.h-80
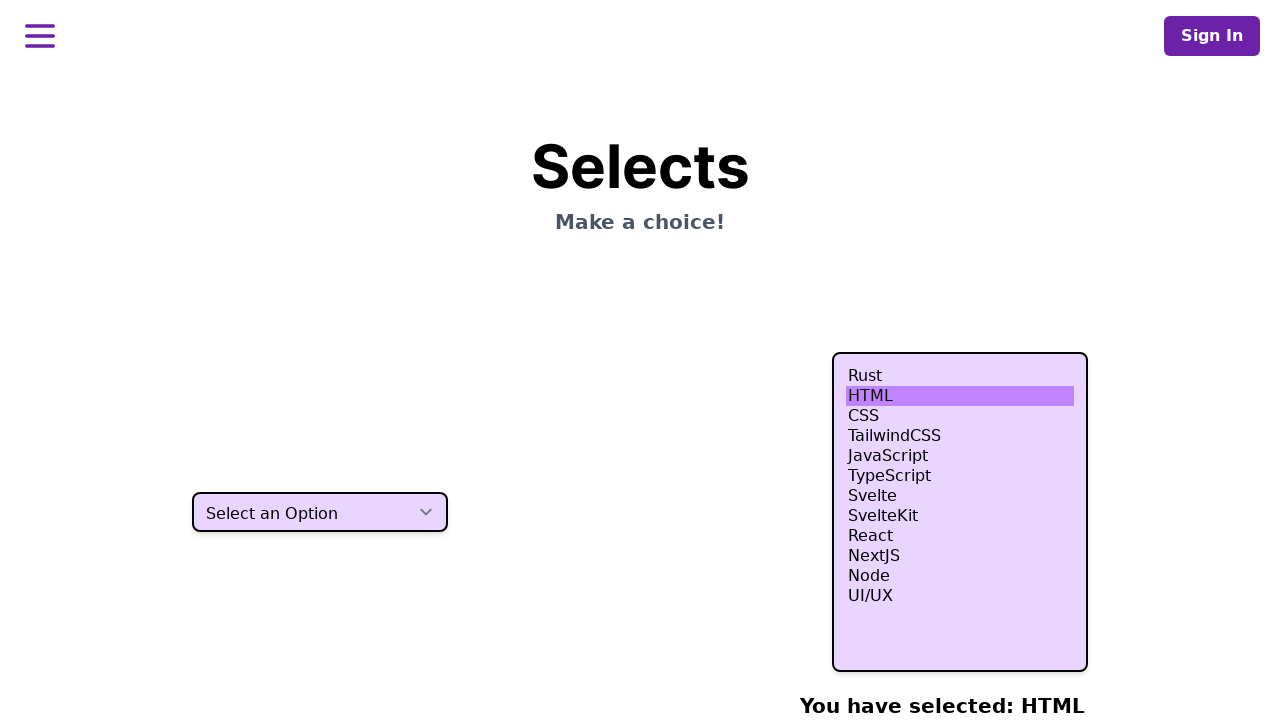

Retrieved all option elements from the dropdown
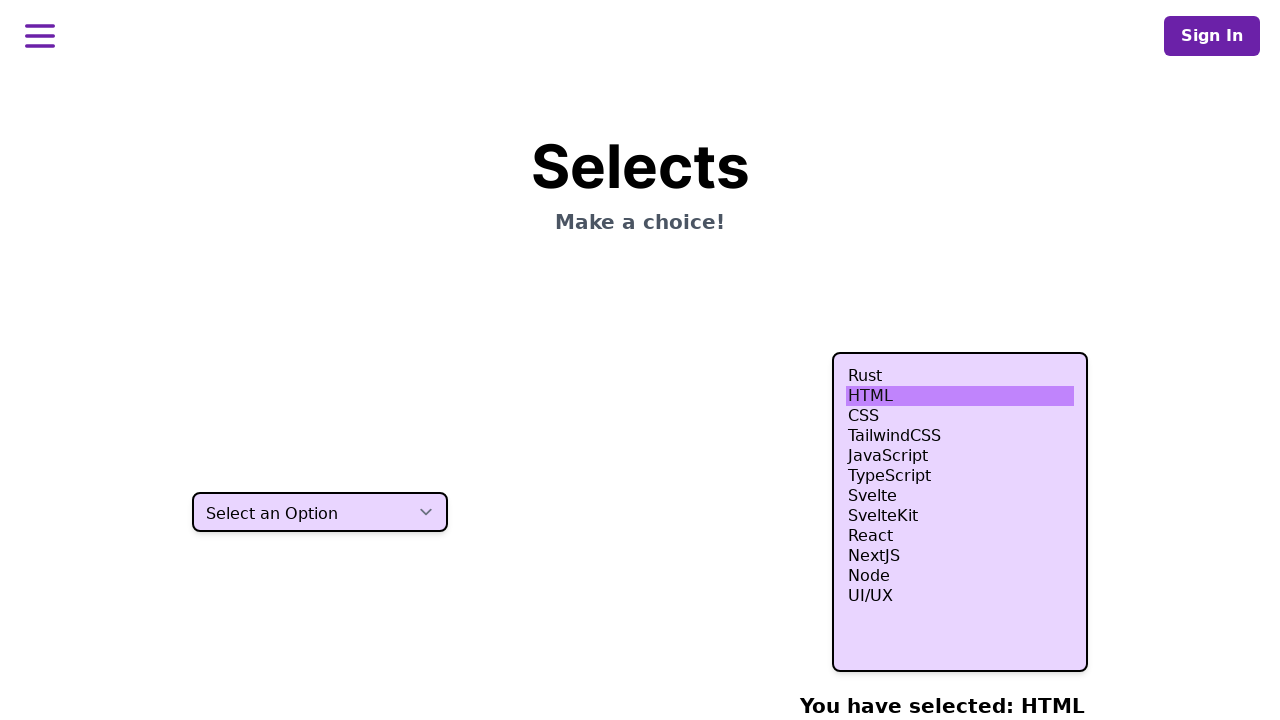

Retrieved value attribute from option at index 3
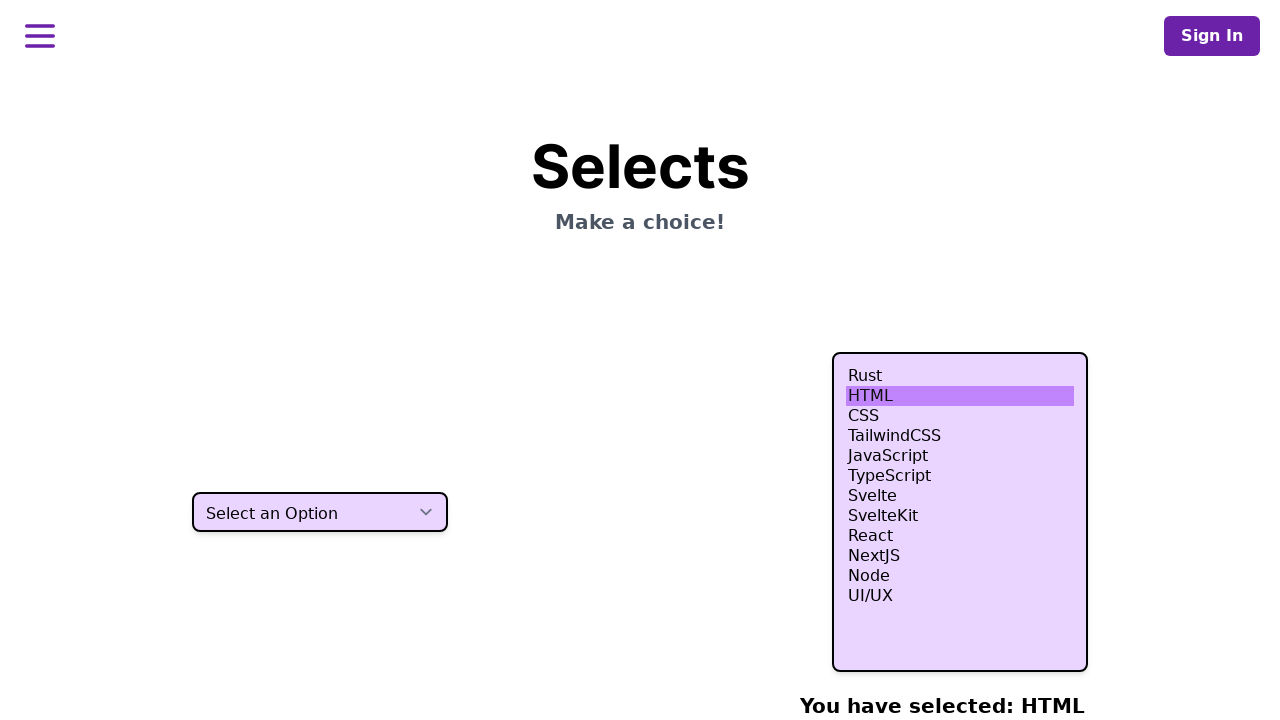

Selected option with value 'tailwind' at index 3 on select.h-80
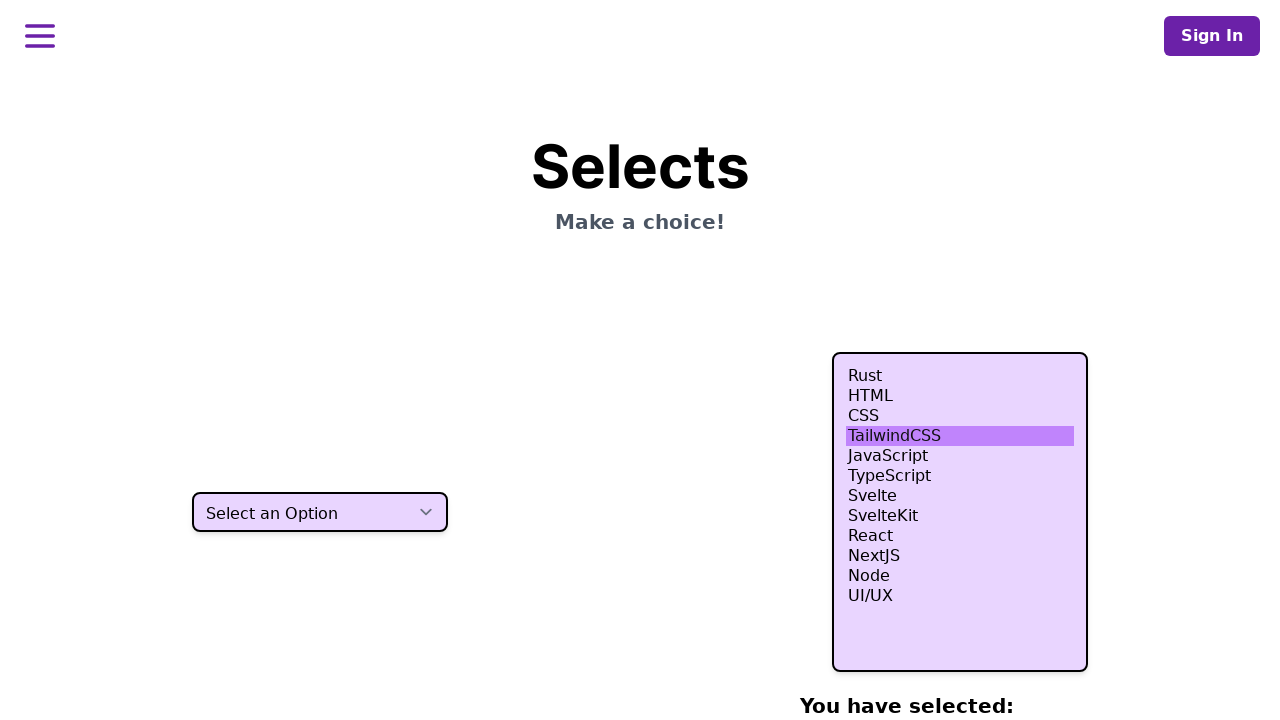

Retrieved value attribute from option at index 4
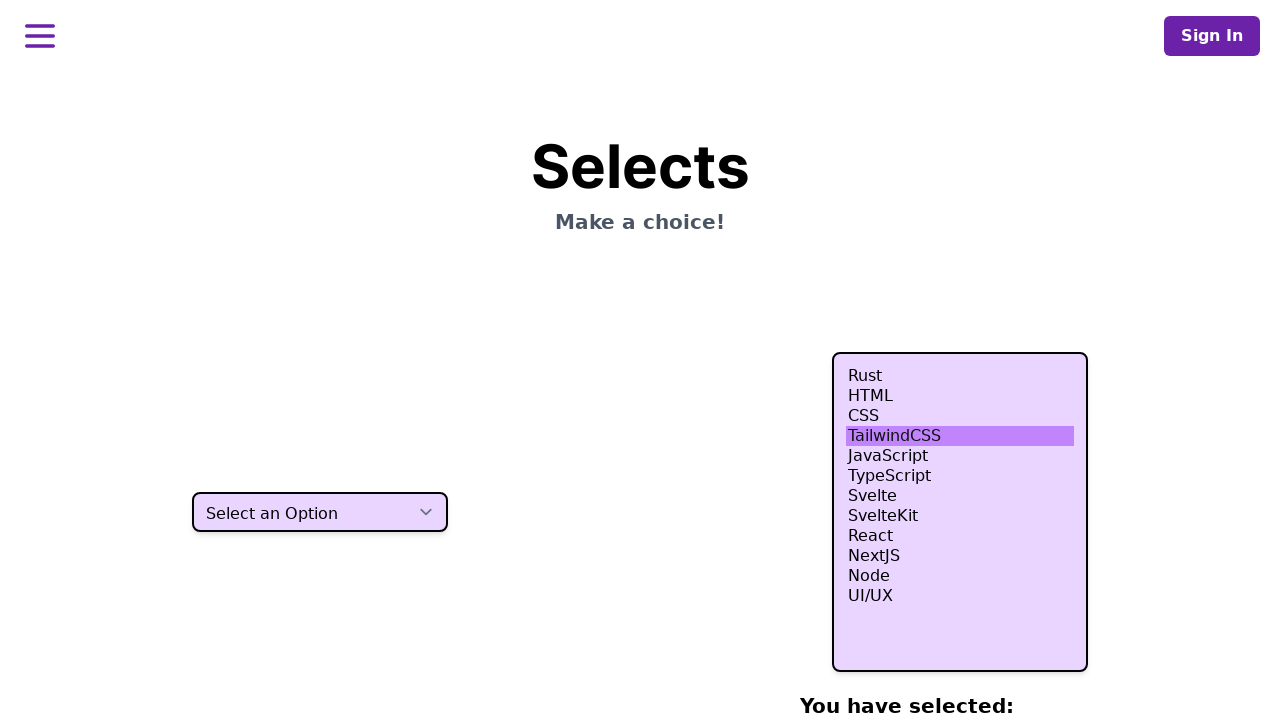

Selected option with value 'javascript' at index 4 on select.h-80
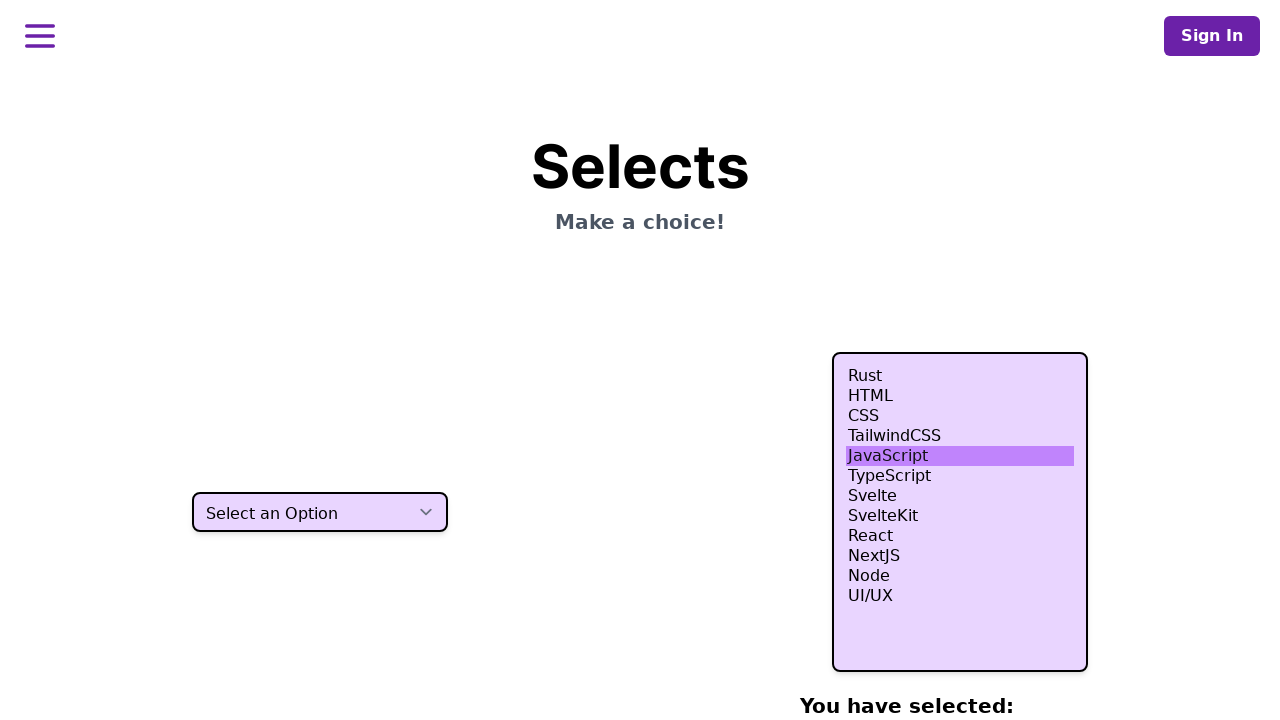

Retrieved value attribute from option at index 5
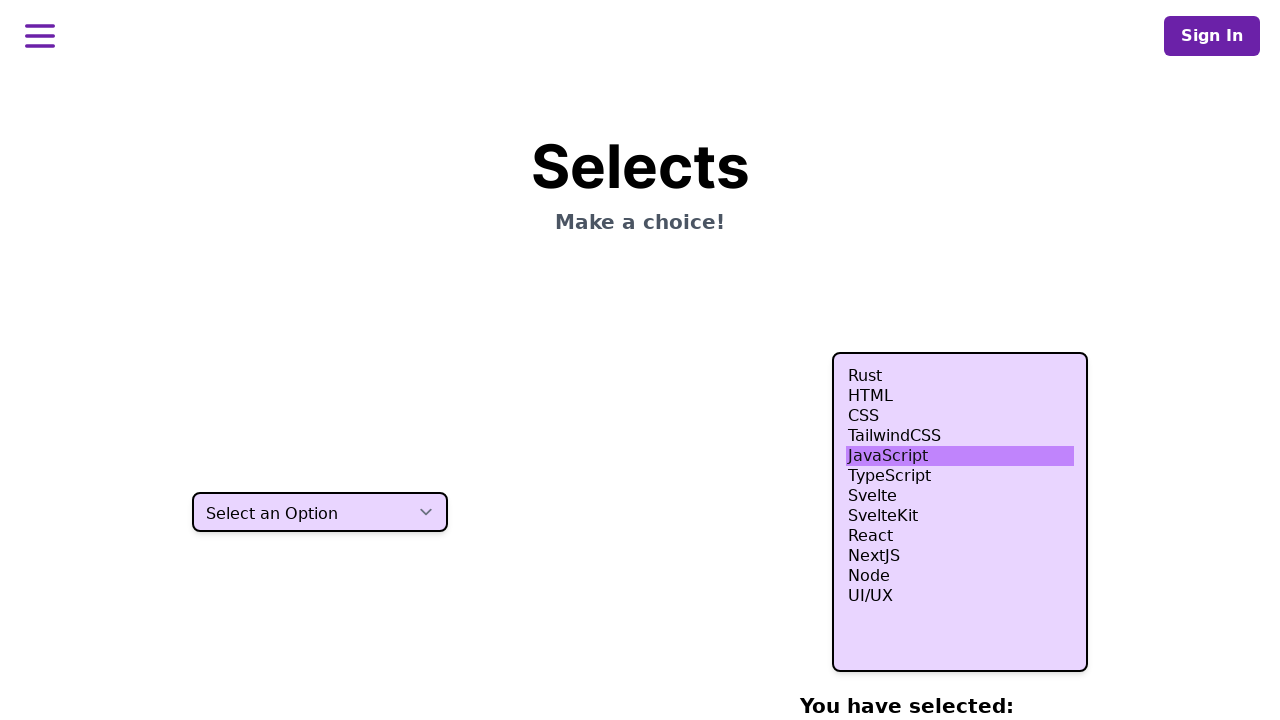

Selected option with value 'typescript' at index 5 on select.h-80
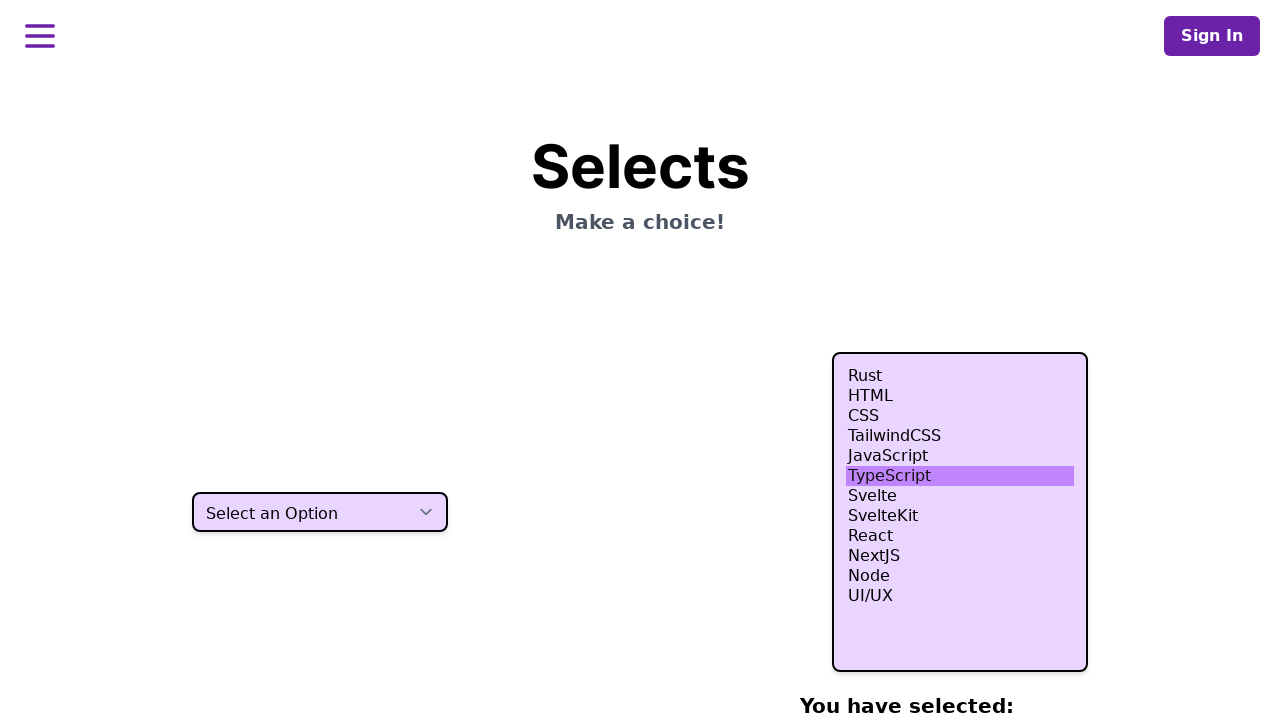

Selected 'Node' option using value attribute 'nodejs' on select.h-80
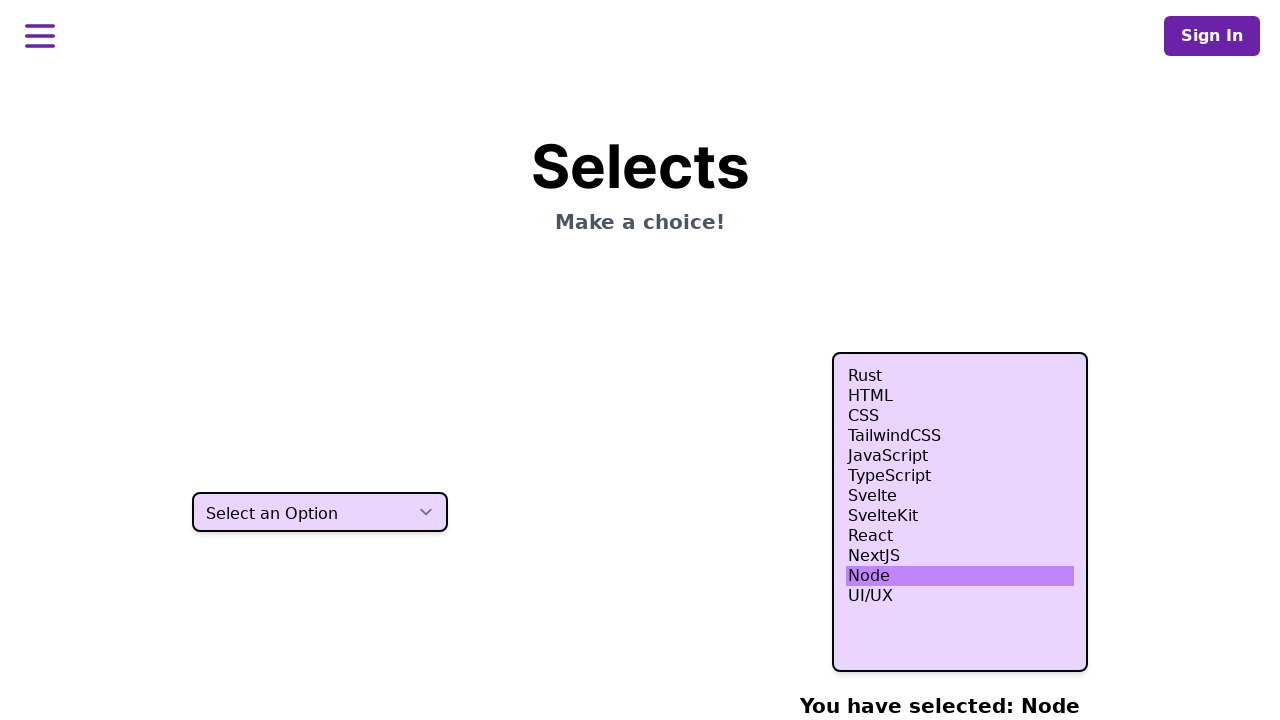

Retrieved currently selected options: ['Node']
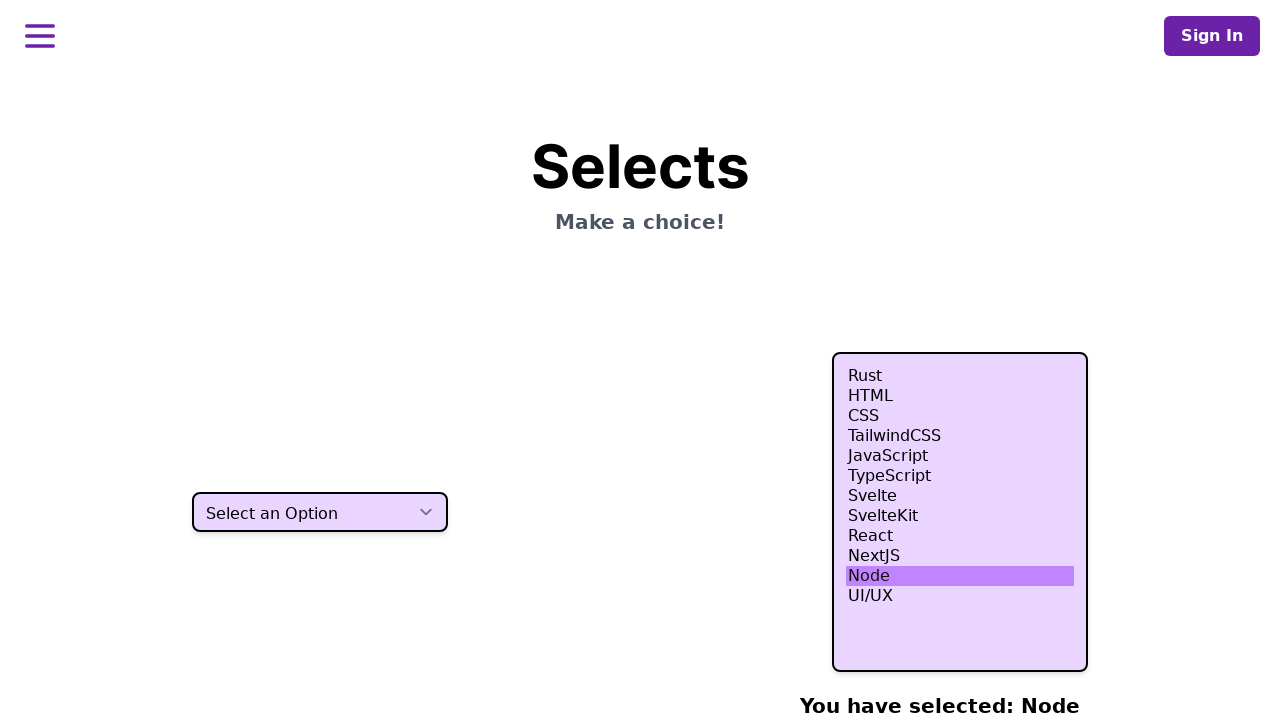

Retrieved current selected option values for deselection
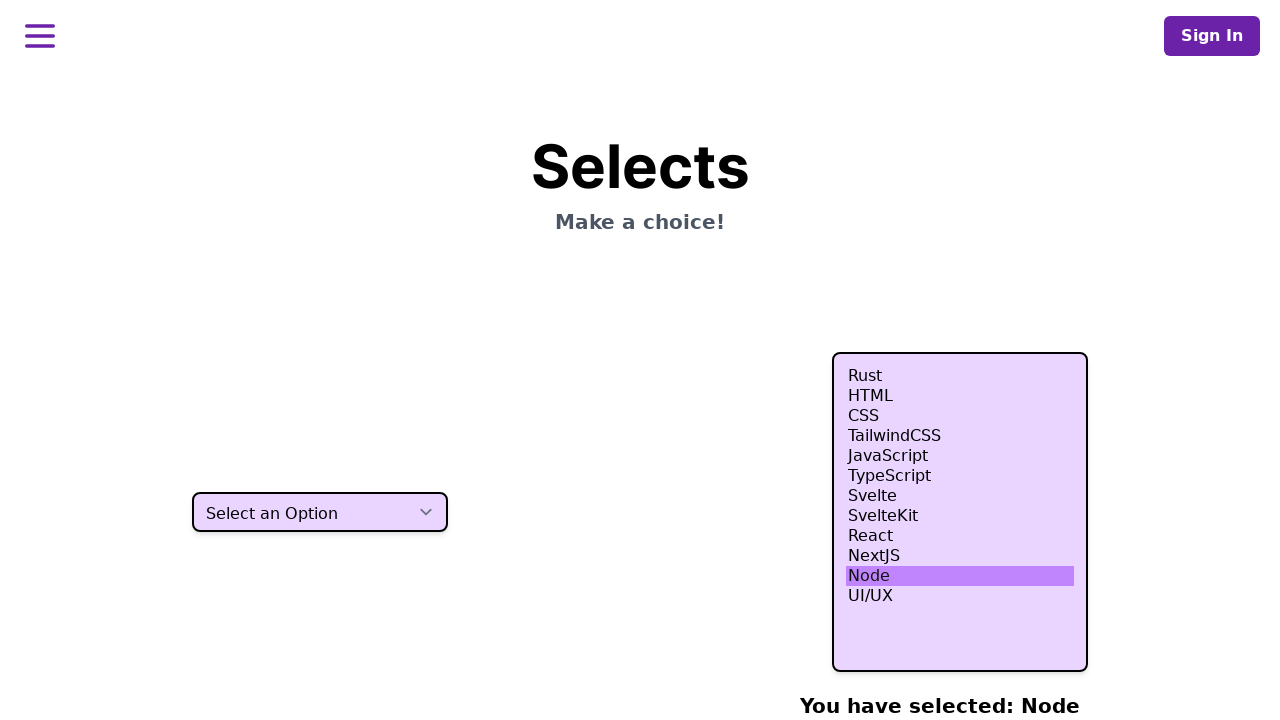

Retrieved value of option at index 4 to deselect: 'javascript'
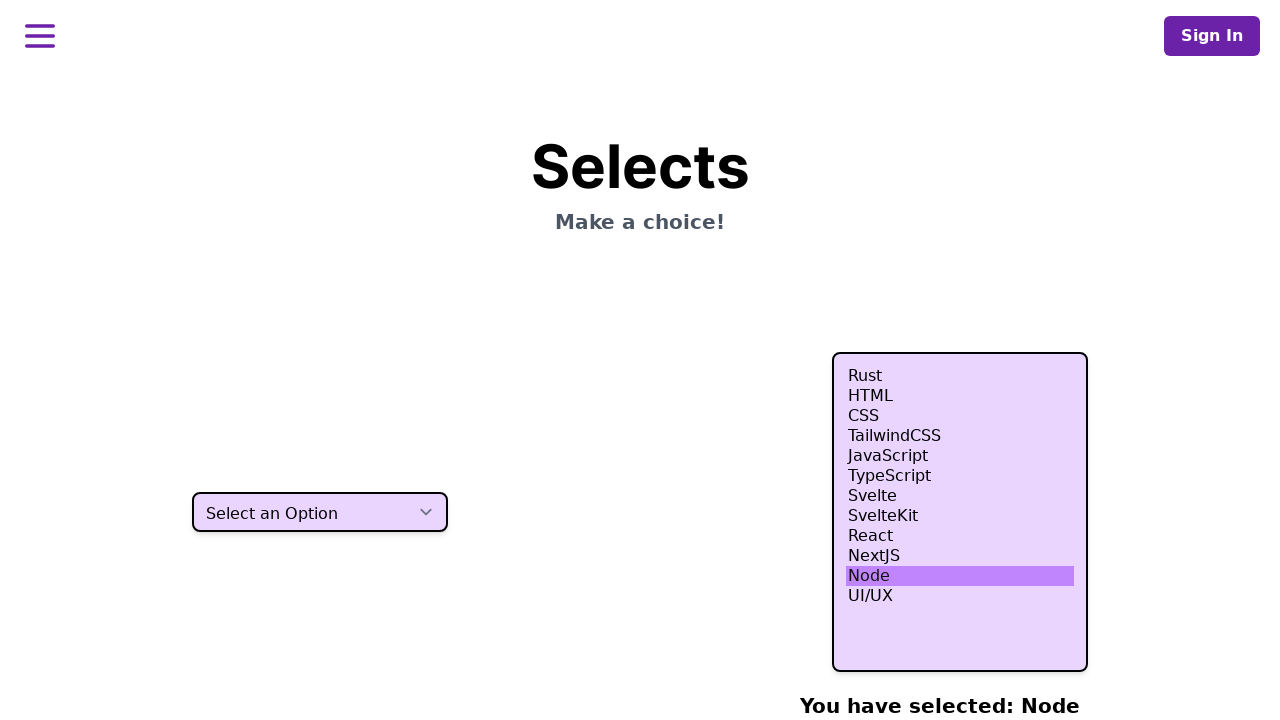

Removed option value 'javascript' from current selection list
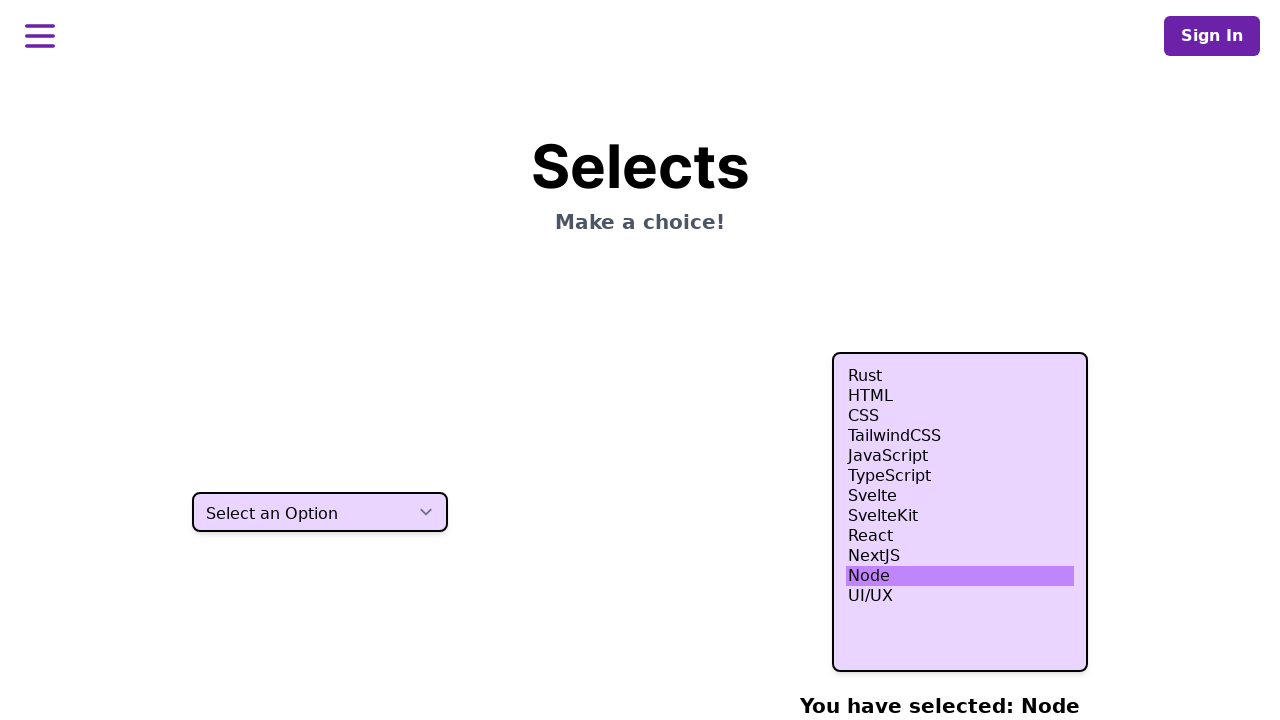

Updated multi-select dropdown with modified selection list on select.h-80
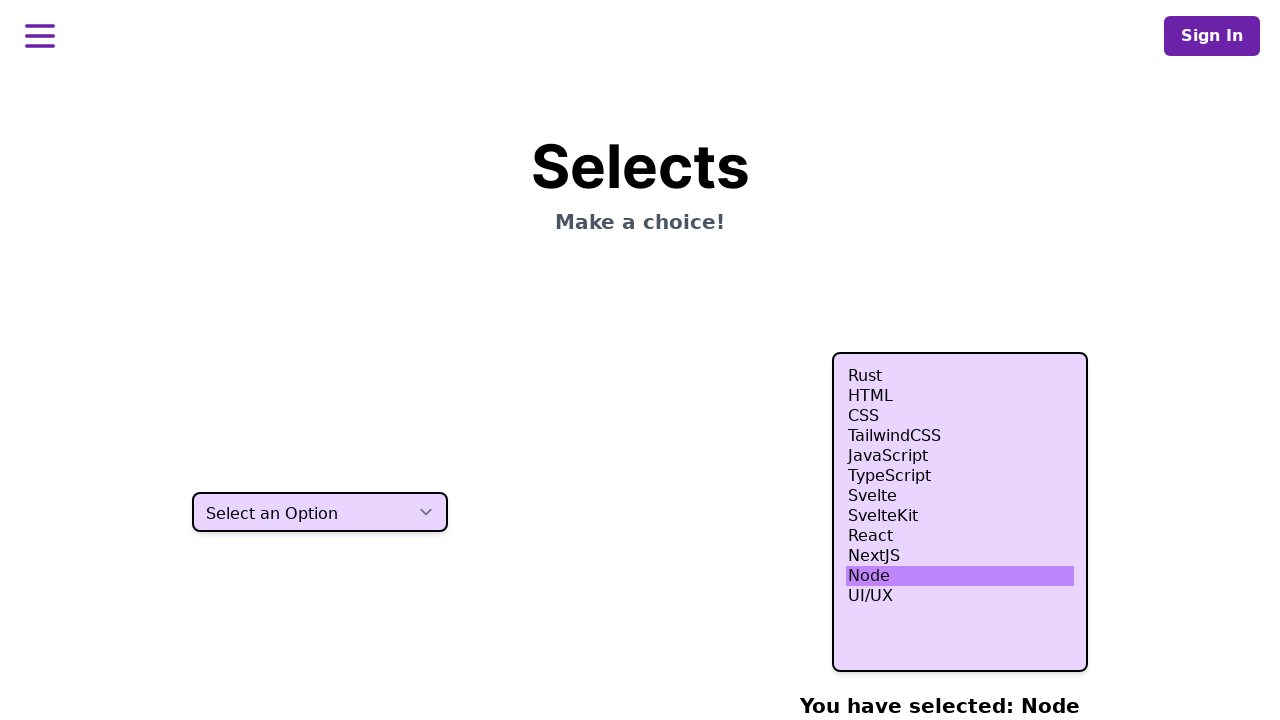

Retrieved updated selected options after deselection: ['Node']
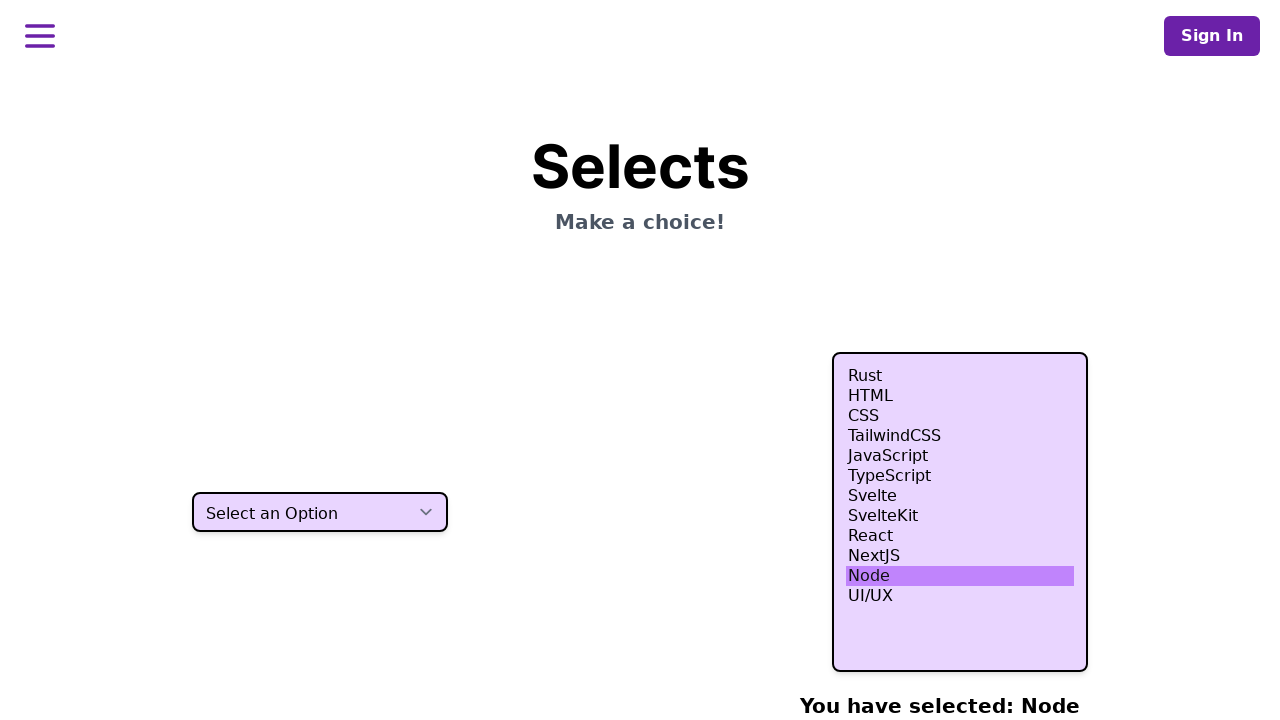

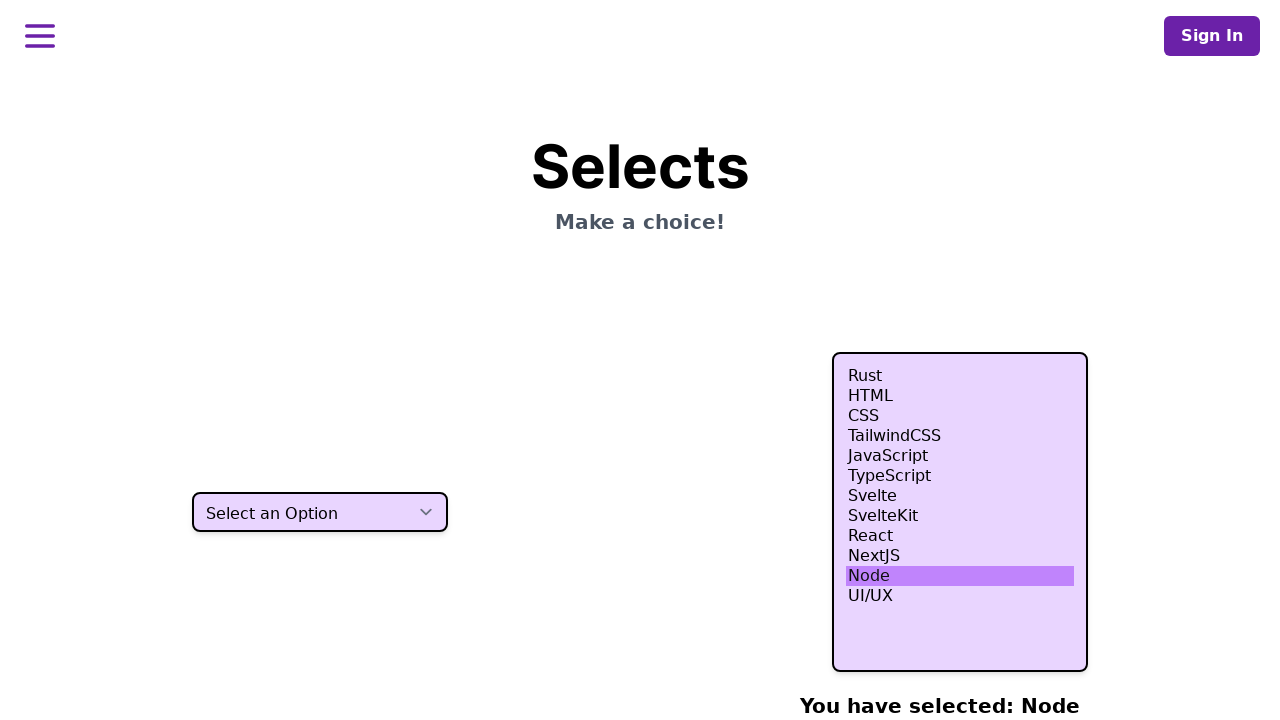